Tests sending keyboard keys using keyboard actions by pressing the TAB key and verifying the result text shows the key was pressed

Starting URL: http://the-internet.herokuapp.com/key_presses

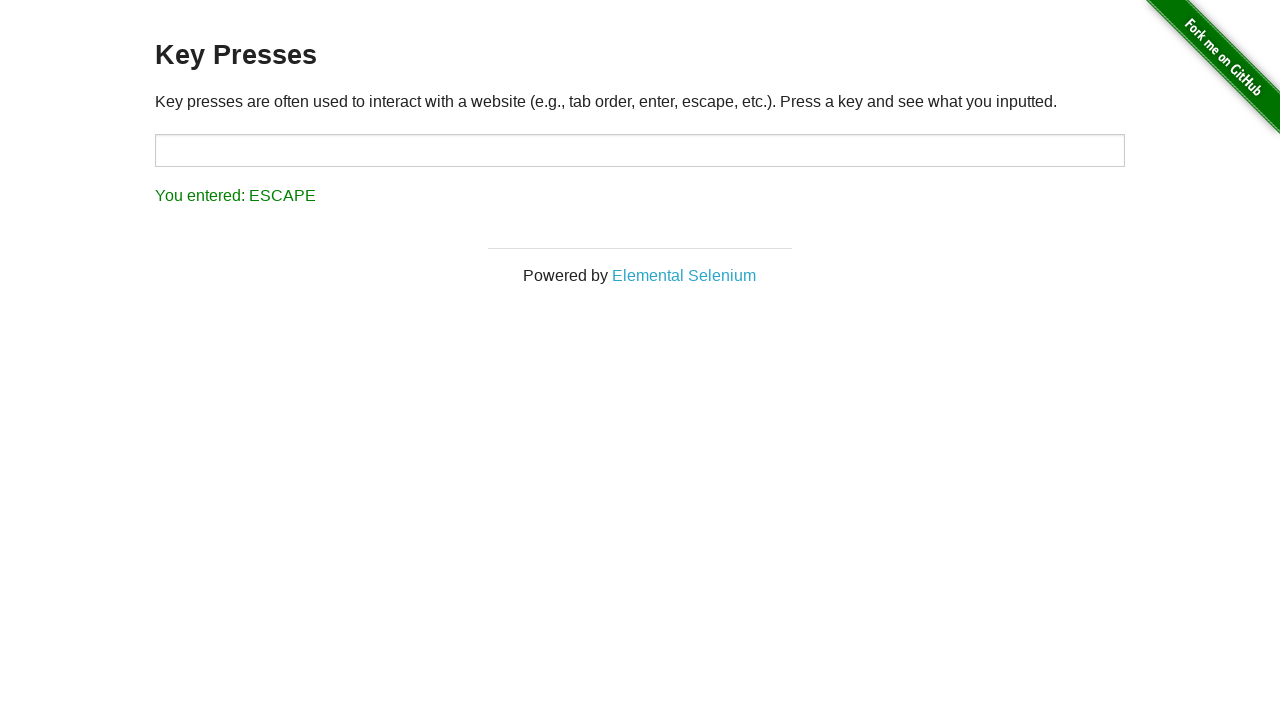

Pressed TAB key using keyboard actions
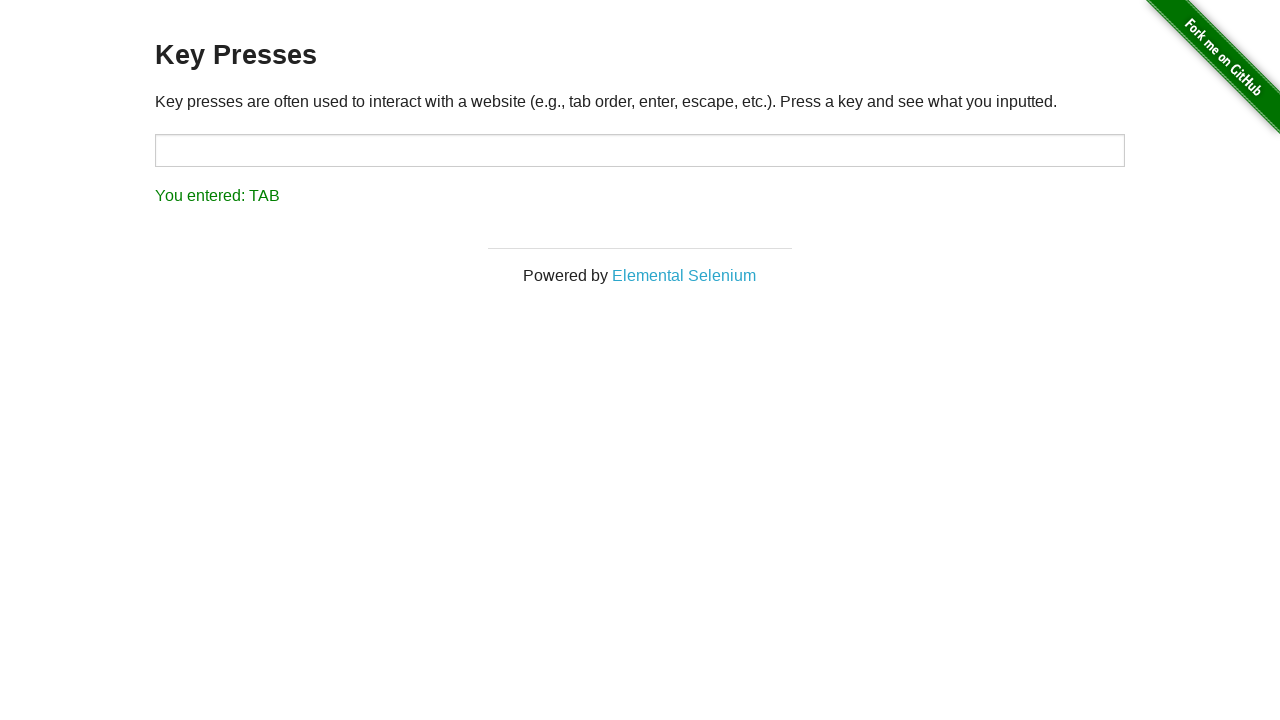

Result text element appeared after TAB key press
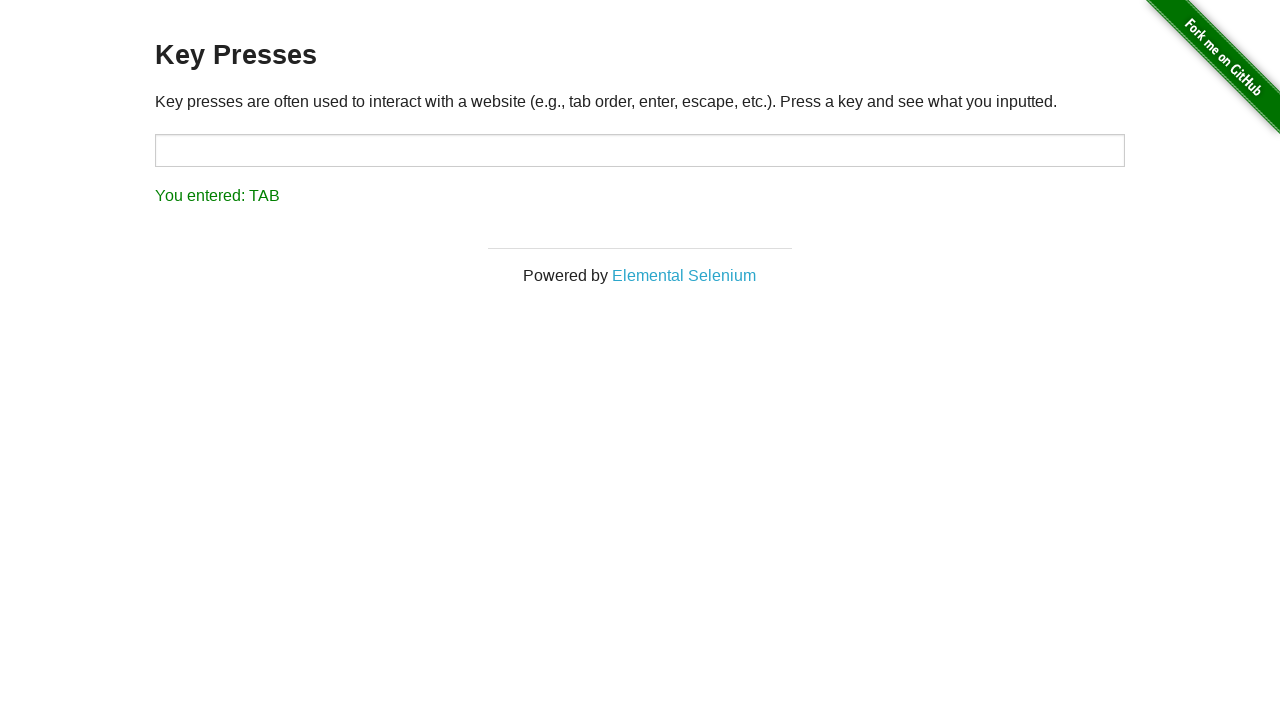

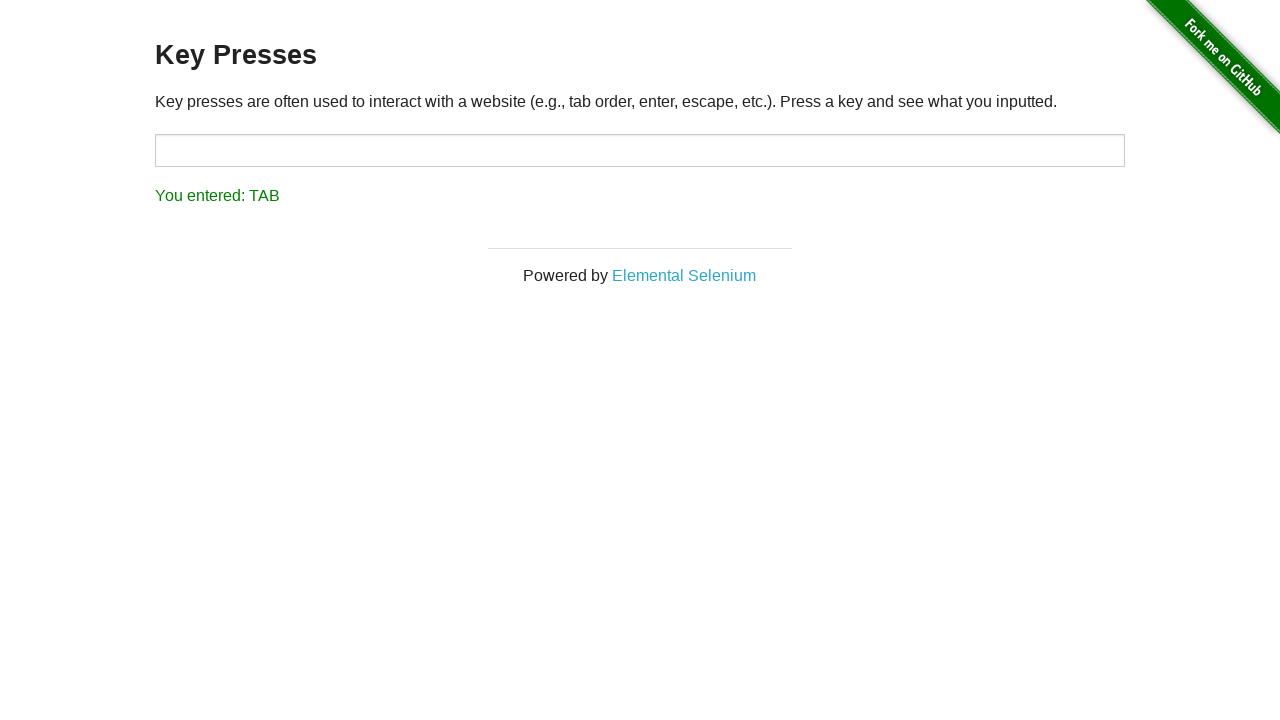